Tests dropdown functionality by accessing the Country dropdown on OrangeHRM free trial page, retrieving all options, and verifying specific country presence

Starting URL: https://www.orangehrm.com/30-day-free-trial

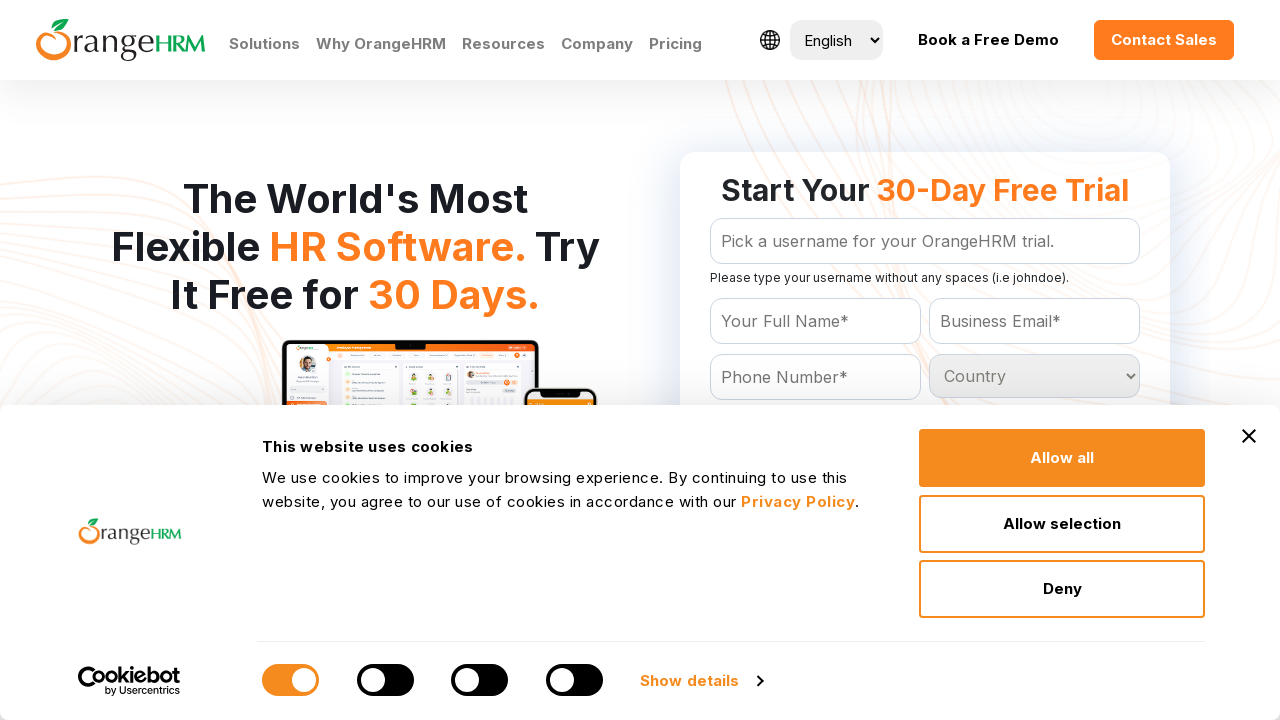

Country dropdown element located and waited for availability
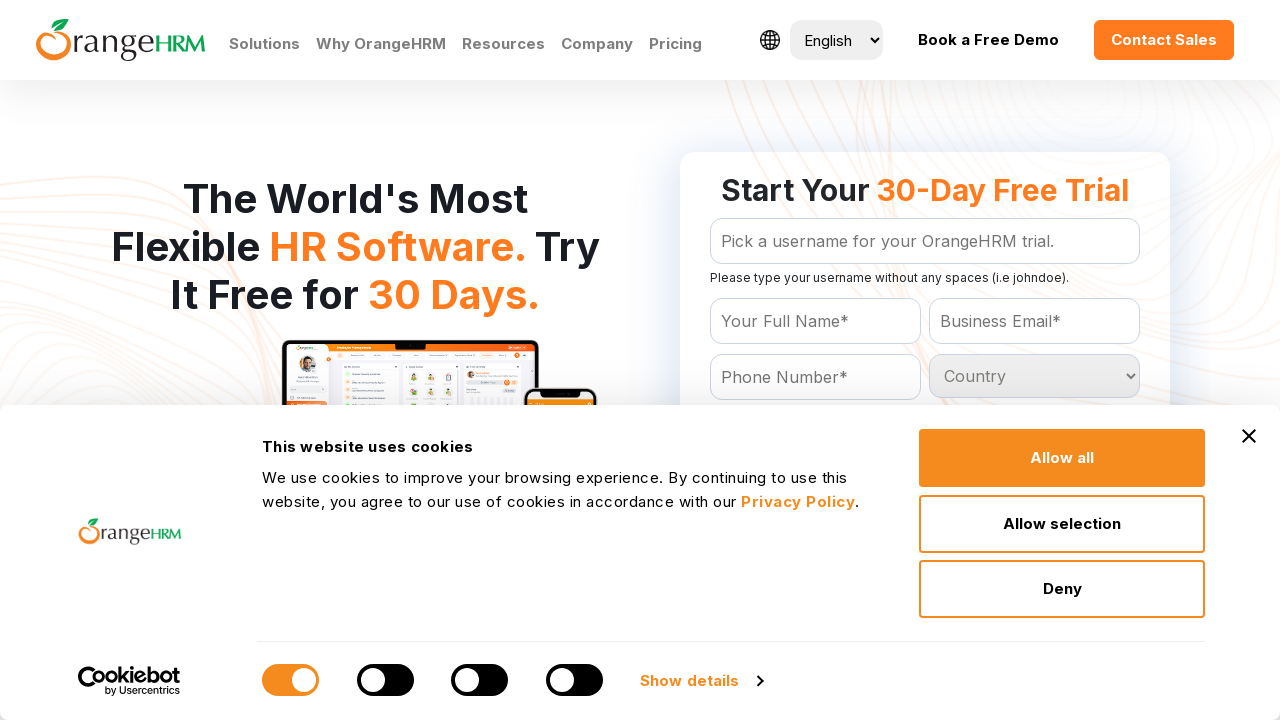

Retrieved all option elements from Country dropdown
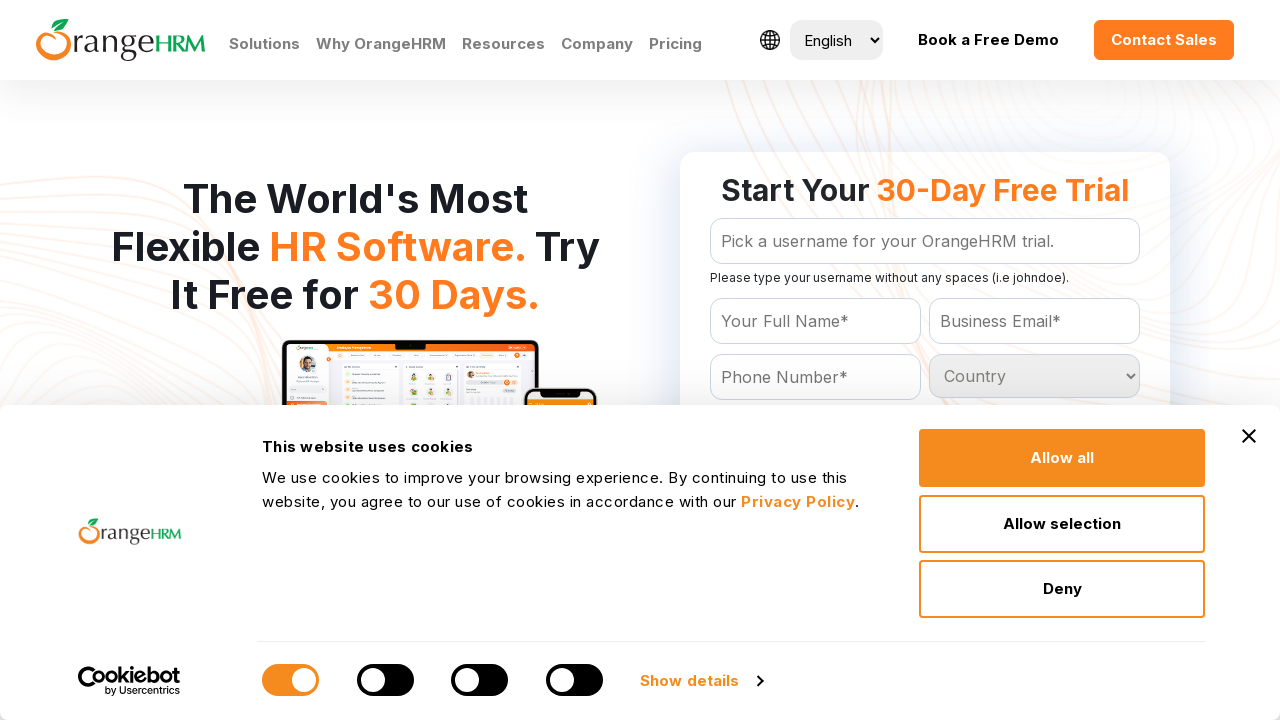

Extracted text from all 233 dropdown options
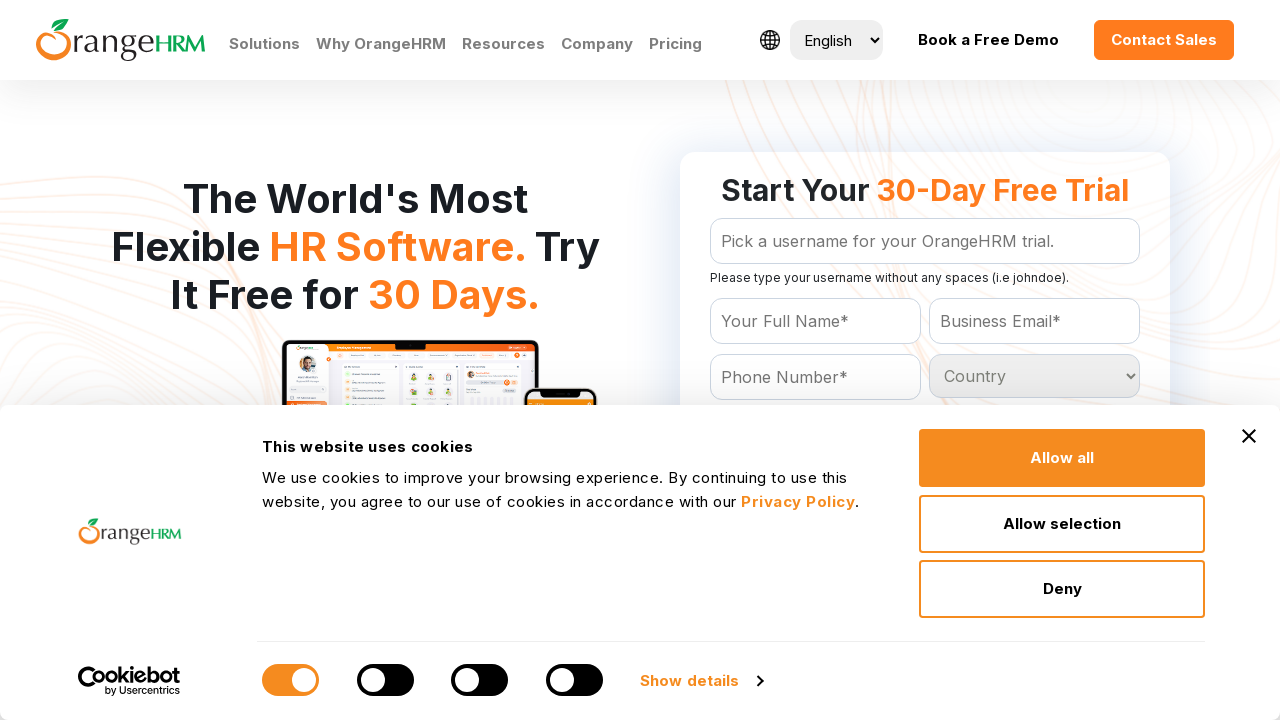

Verified total options count: 233
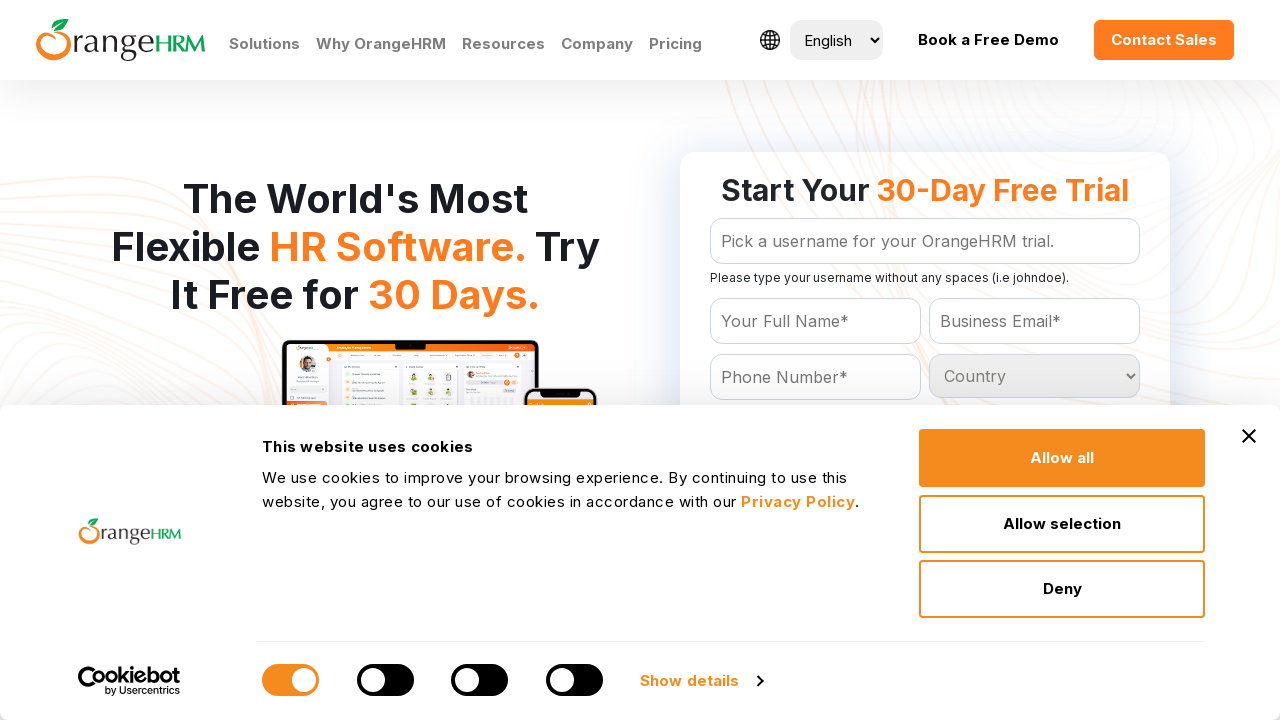

Checked for India presence in dropdown options: False
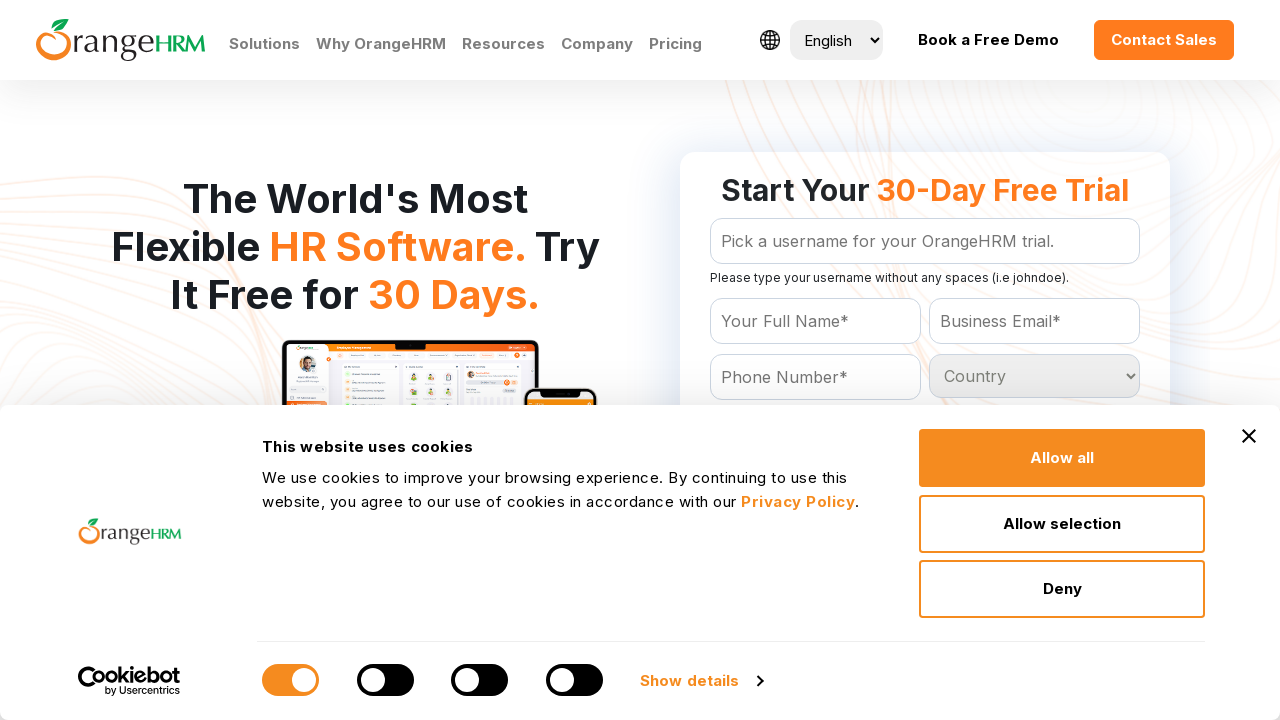

Displayed complete list of all available countries from dropdown
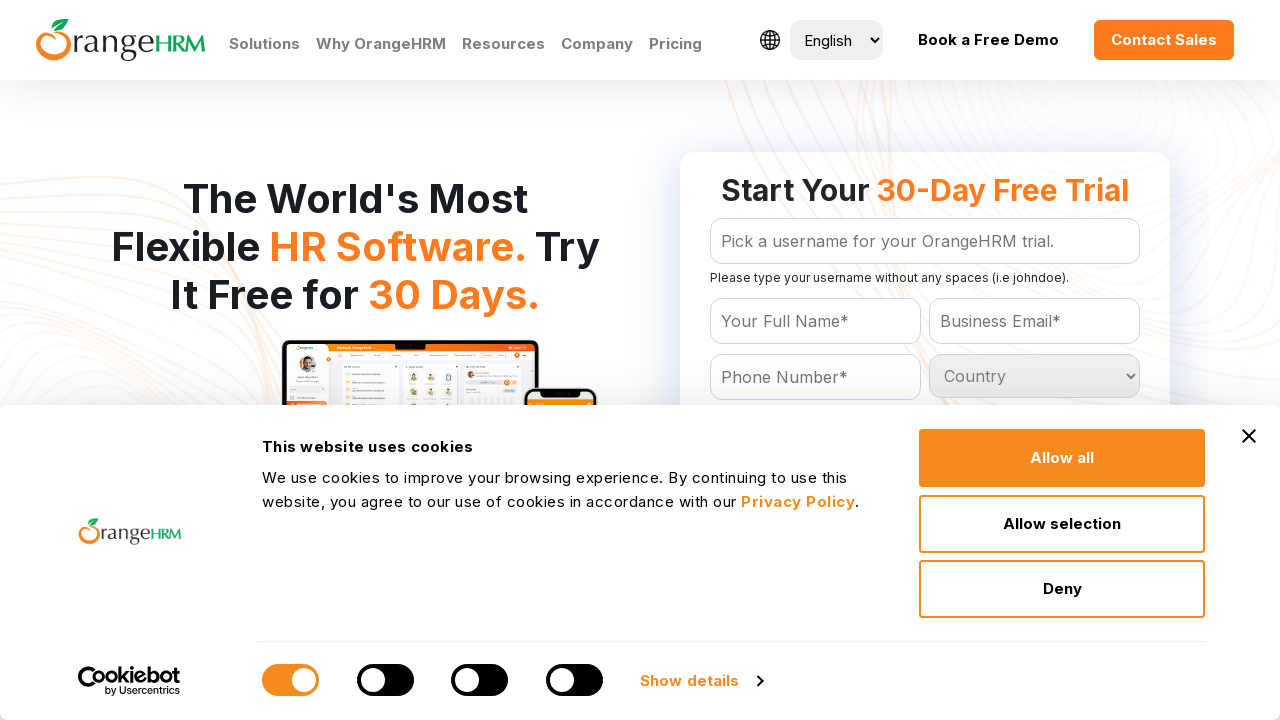

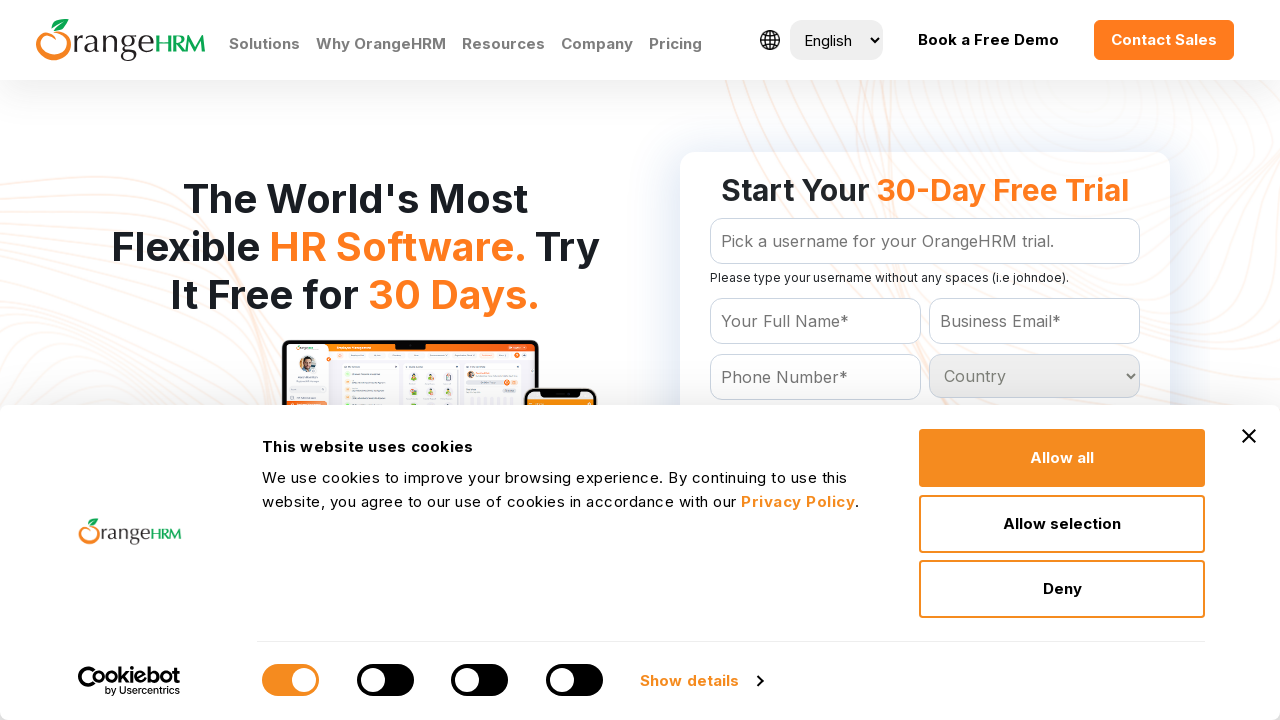